Tests the voice search functionality on YouTube by clicking the 'Search by Voice' button

Starting URL: https://www.youtube.com

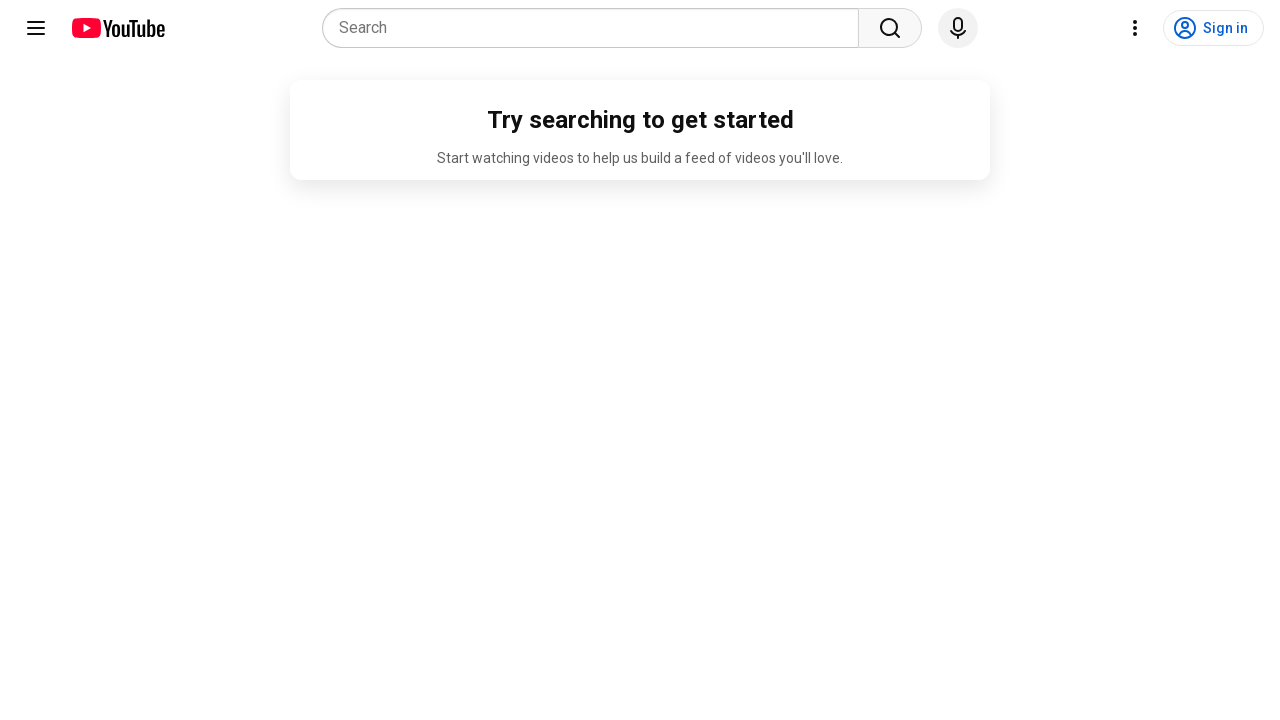

Voice search button became visible
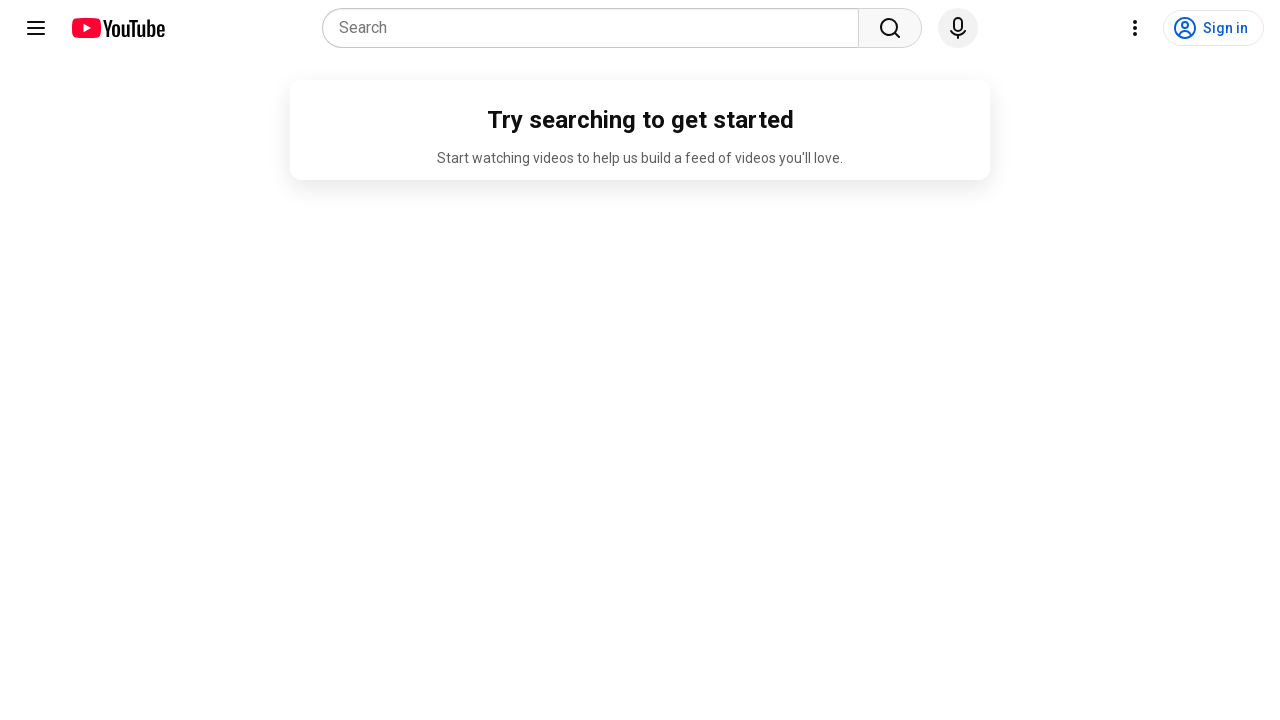

Clicked the 'Search by Voice' button at (958, 28) on div#voice-search-button
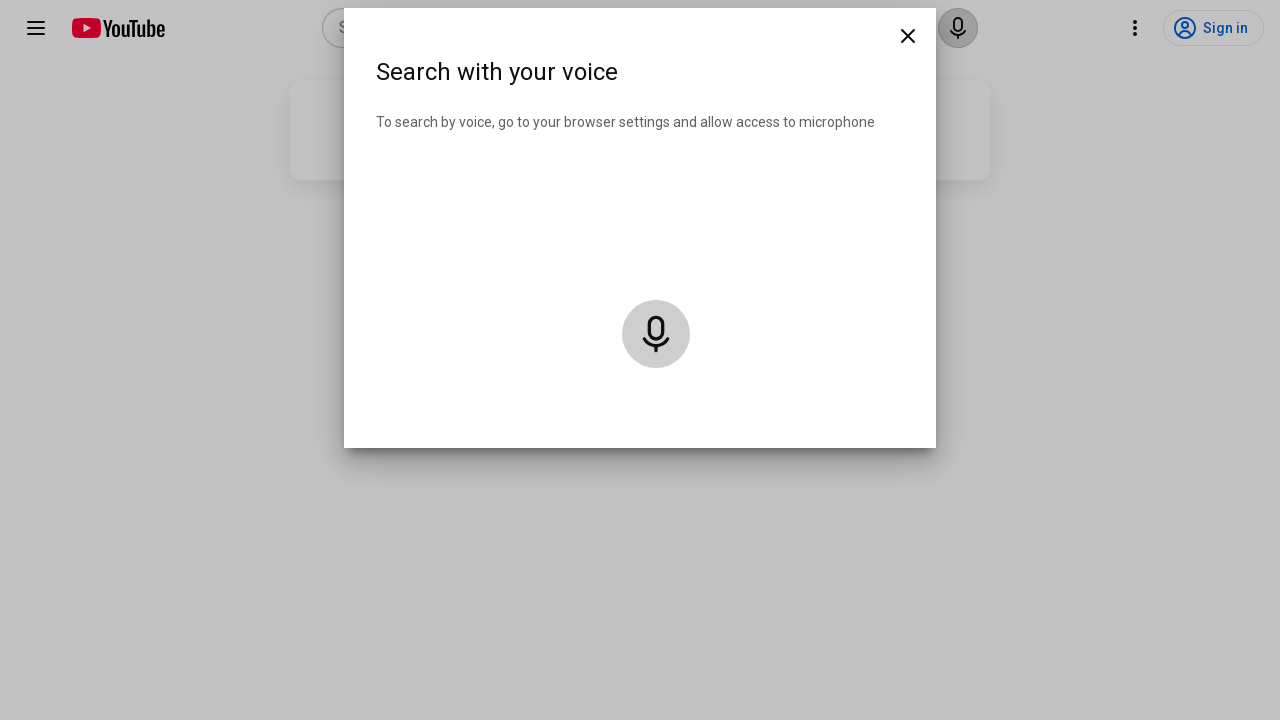

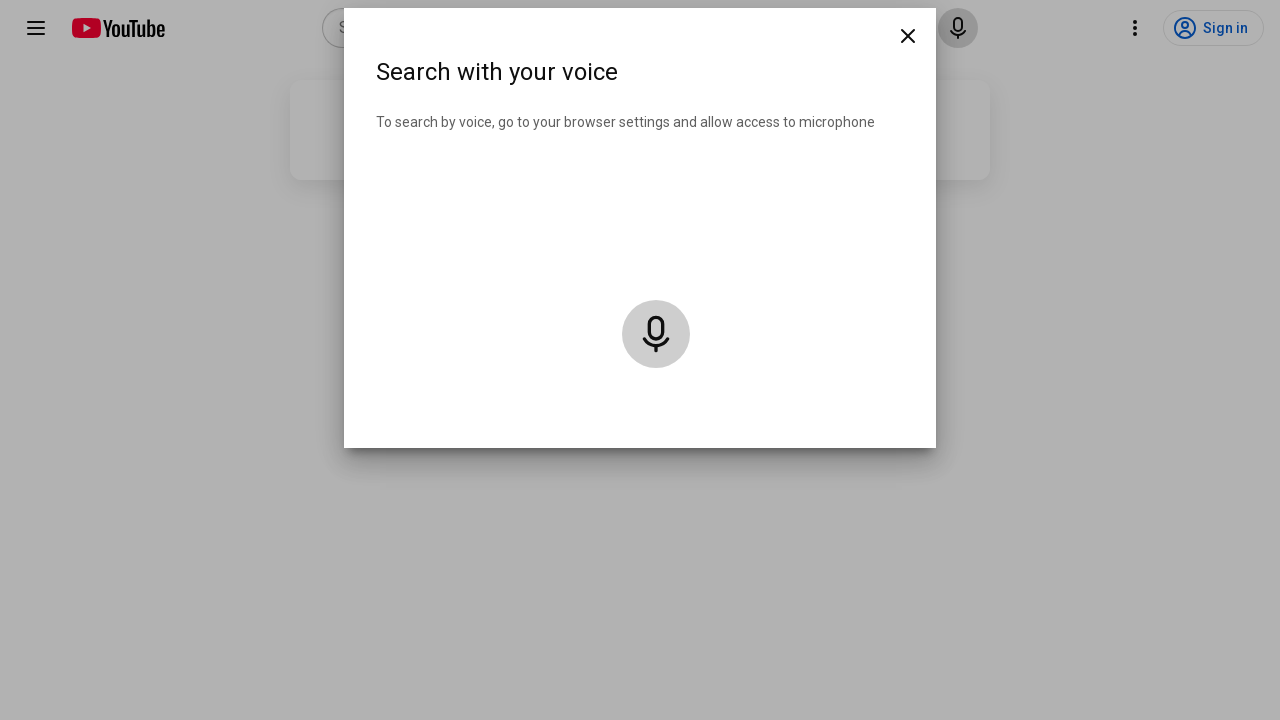